Tests browser forward navigation by clicking a link, going back, then going forward to verify navigation history works

Starting URL: https://kristinek.github.io/site/examples/po

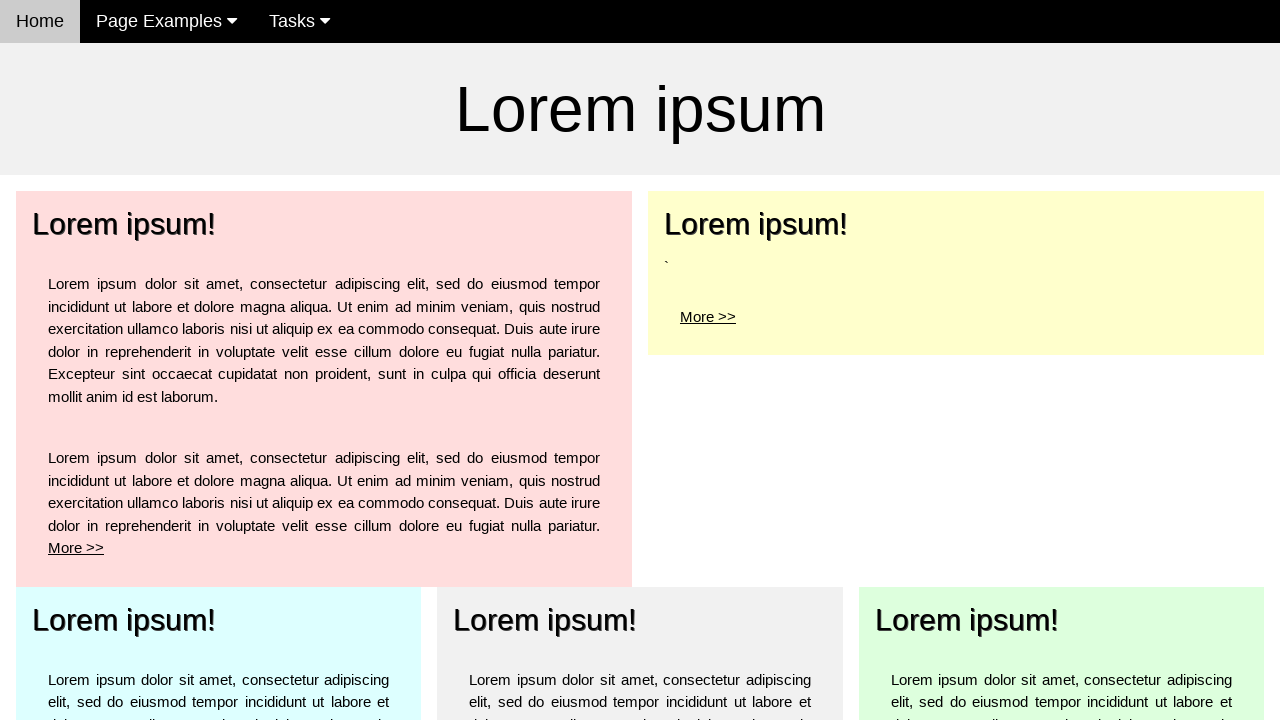

Clicked 'More >' link for the top left element at (708, 316) on xpath=/html/body/div[3]/div[2]/div/div/p/a
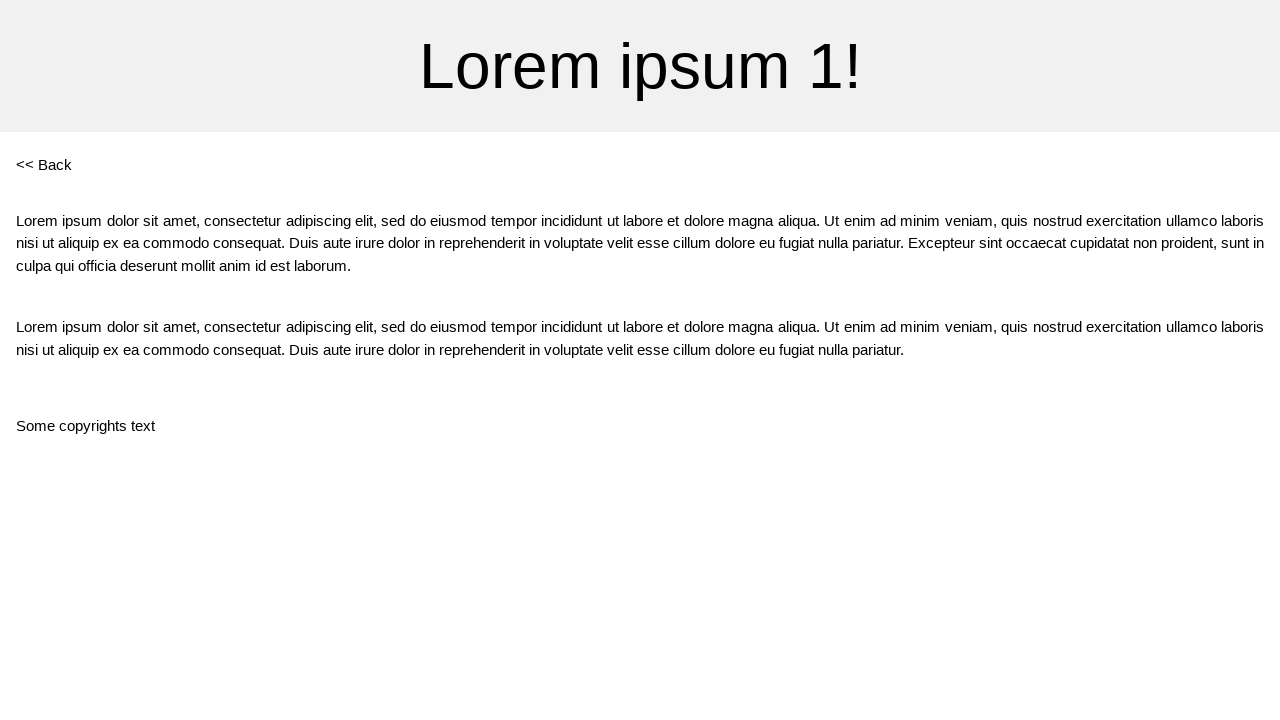

Navigated back in browser history
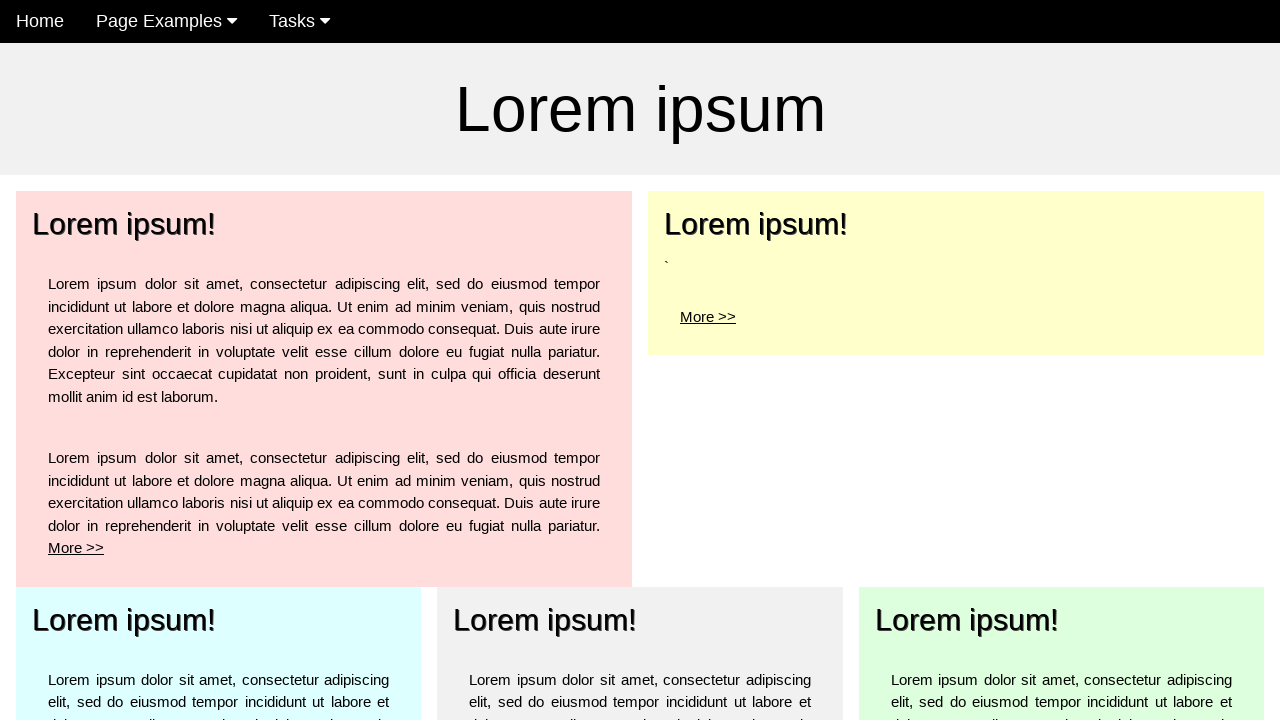

Navigated forward in browser history
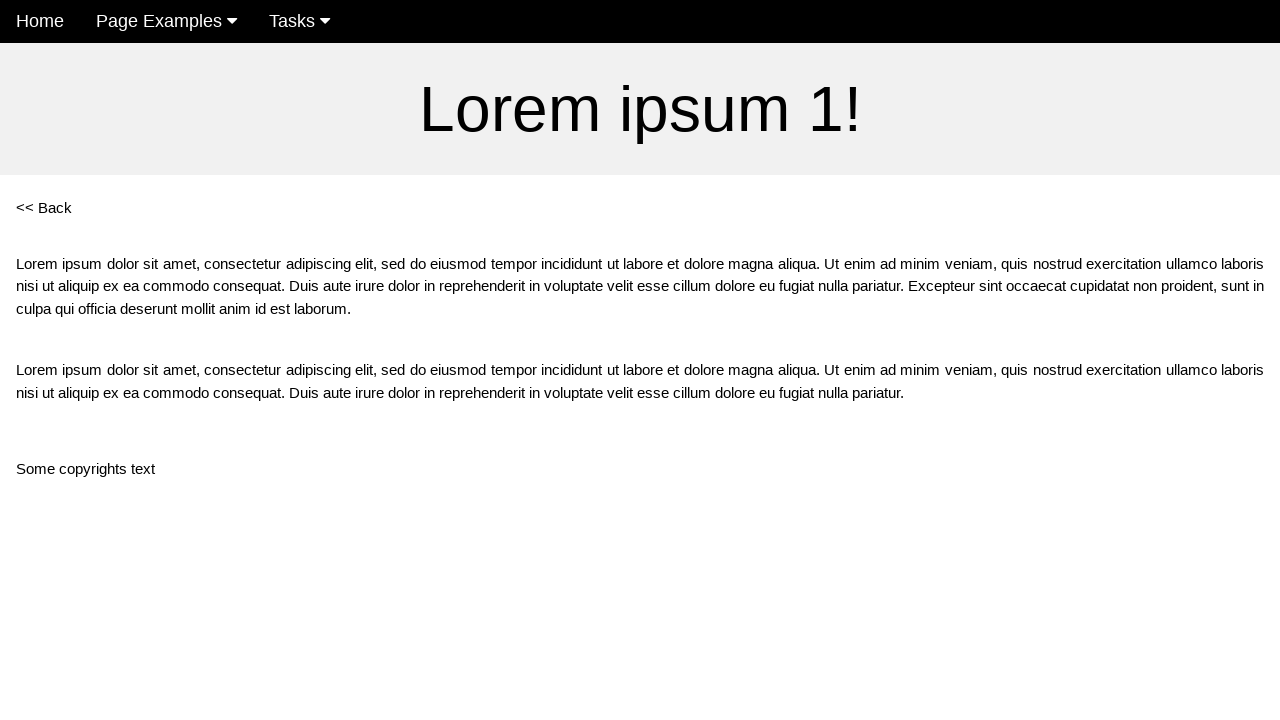

Verified URL is https://kristinek.github.io/site/examples/po1
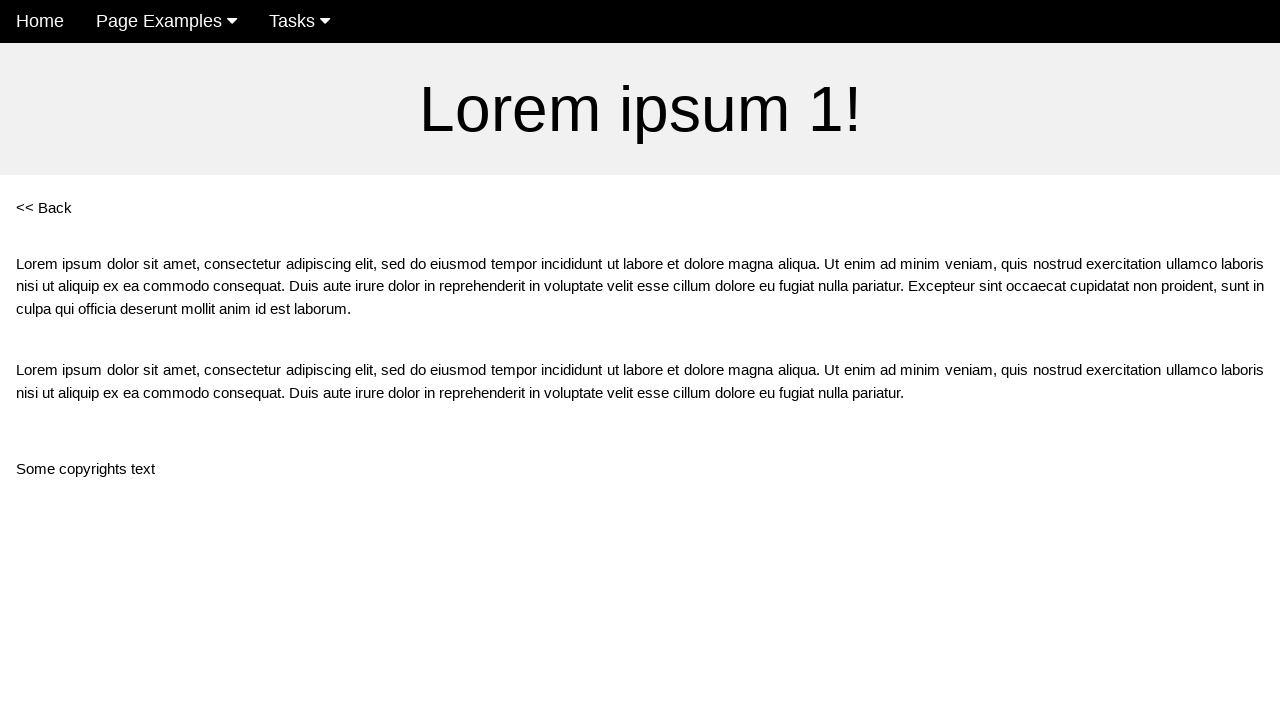

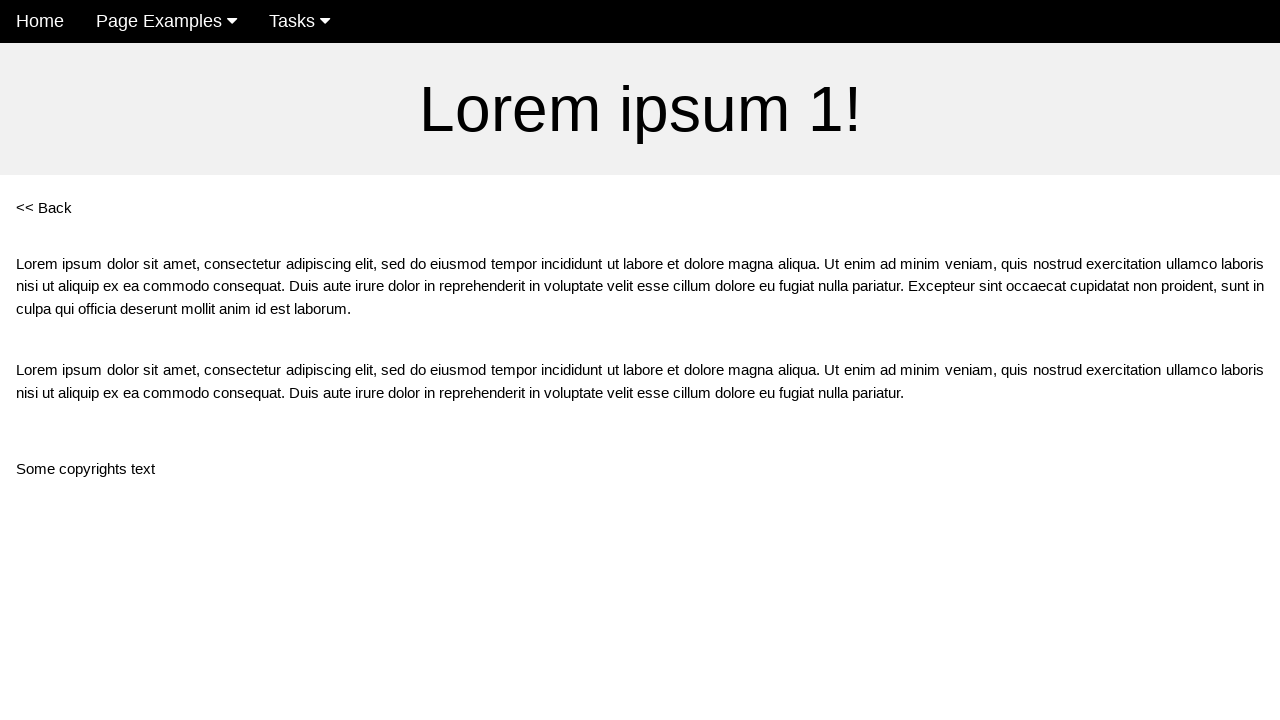